Tests popup window functionality by clicking a link that opens a popup window and verifying multiple window handles exist

Starting URL: http://omayo.blogspot.com/

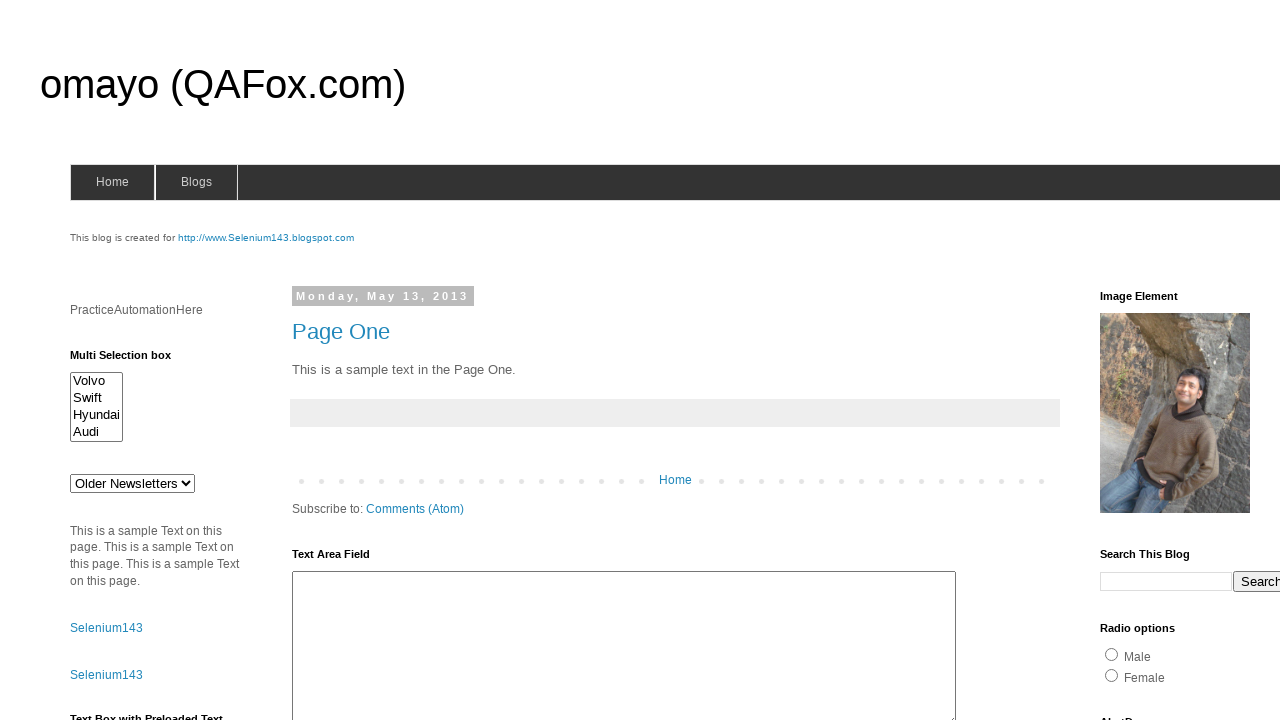

Clicked 'Open a popup window' link at (132, 360) on xpath=//a[.='Open a popup window']
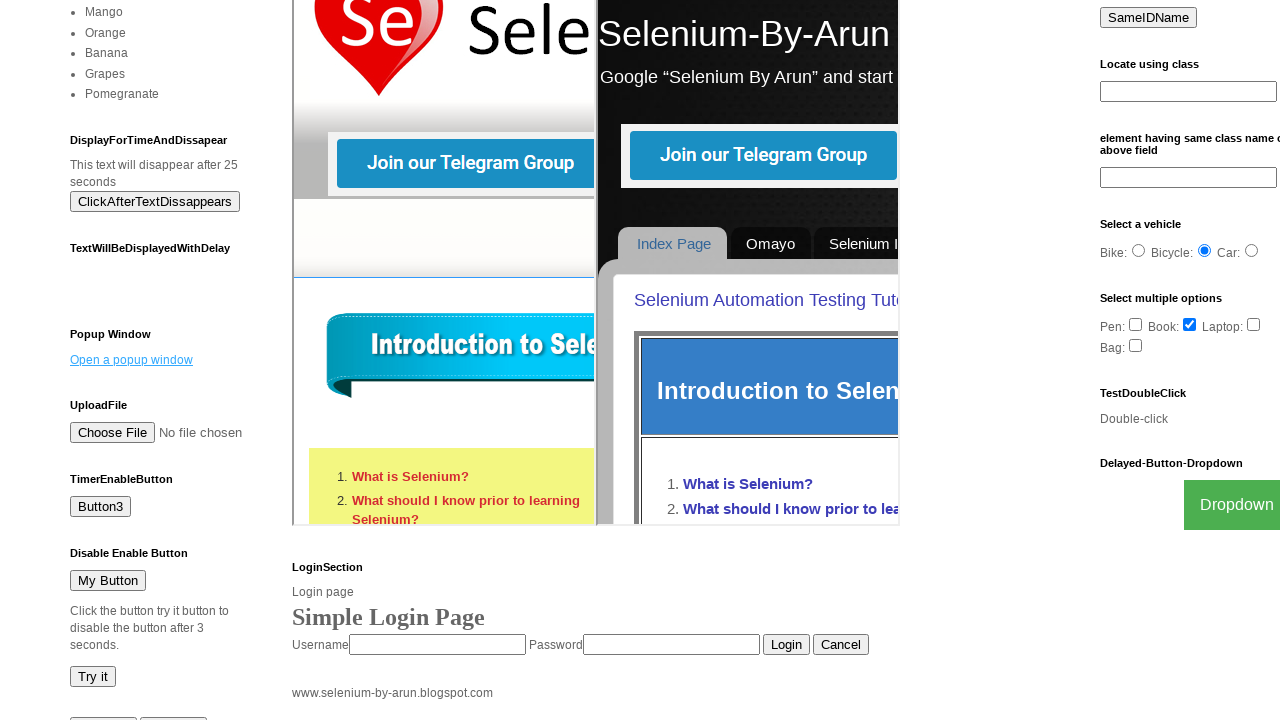

Waited 1000ms for popup window to open
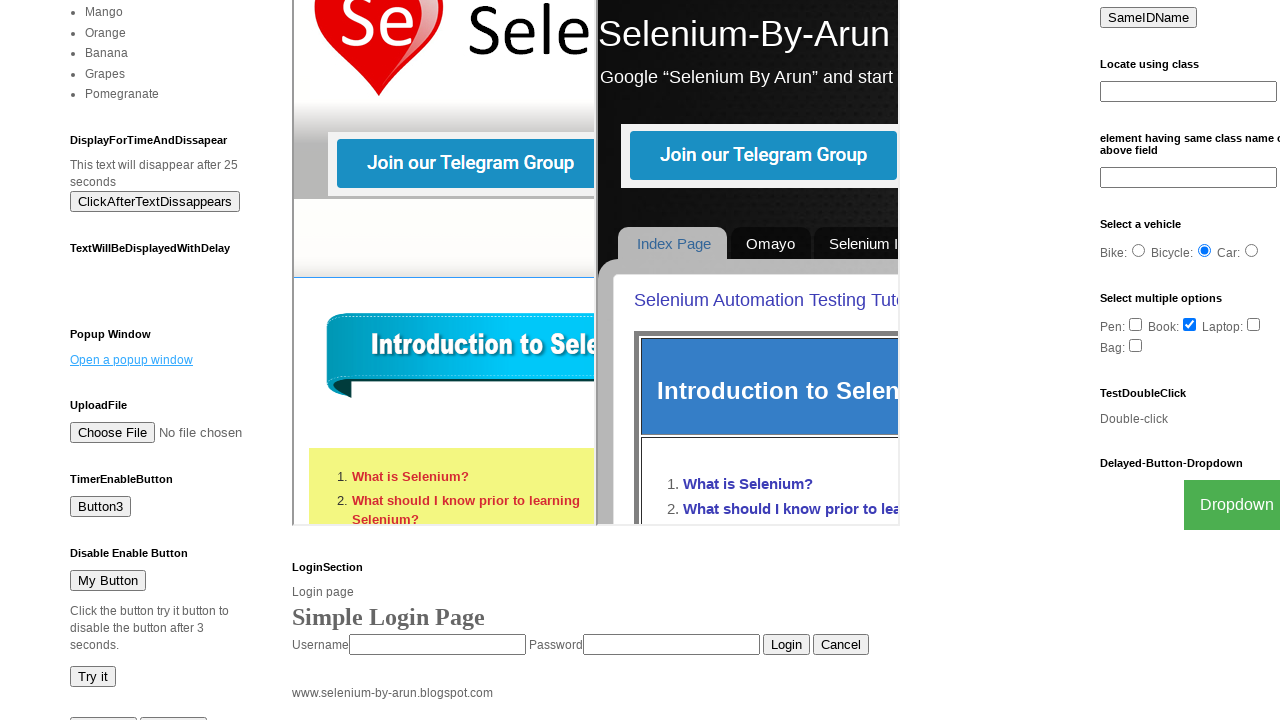

Retrieved all pages from context - found 2 window(s)/tab(s)
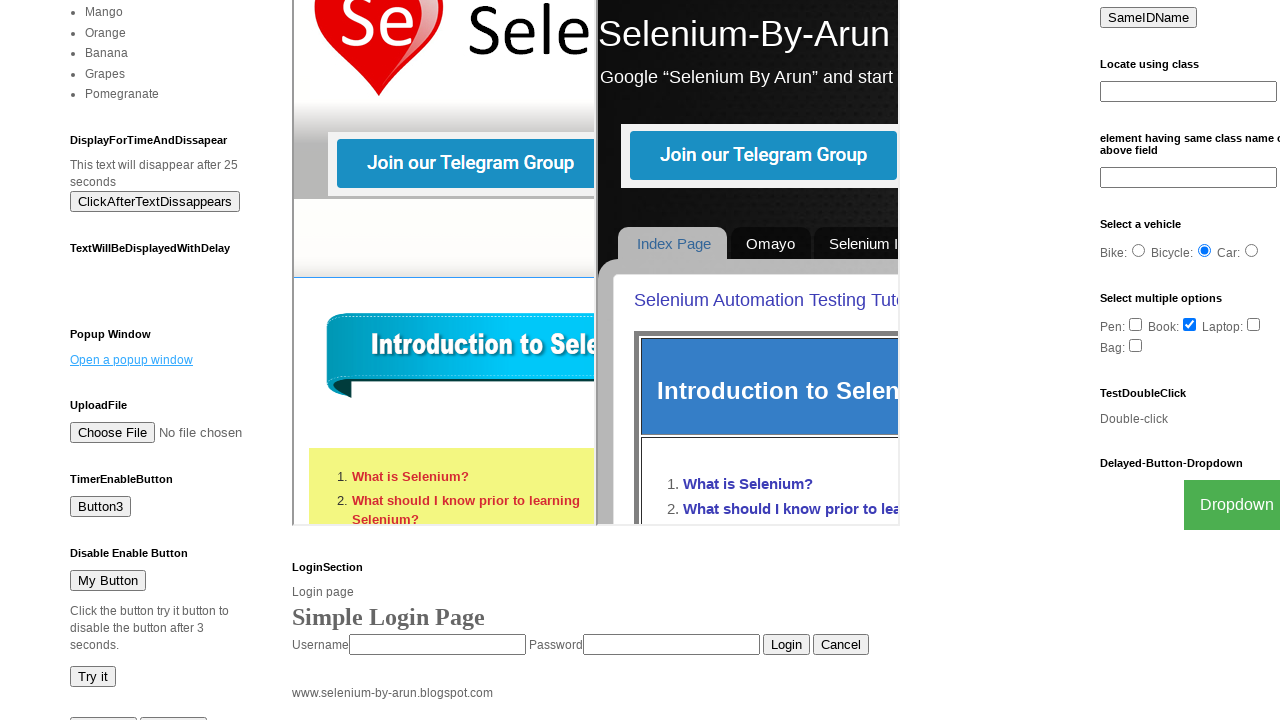

Verified page URL: http://omayo.blogspot.com/
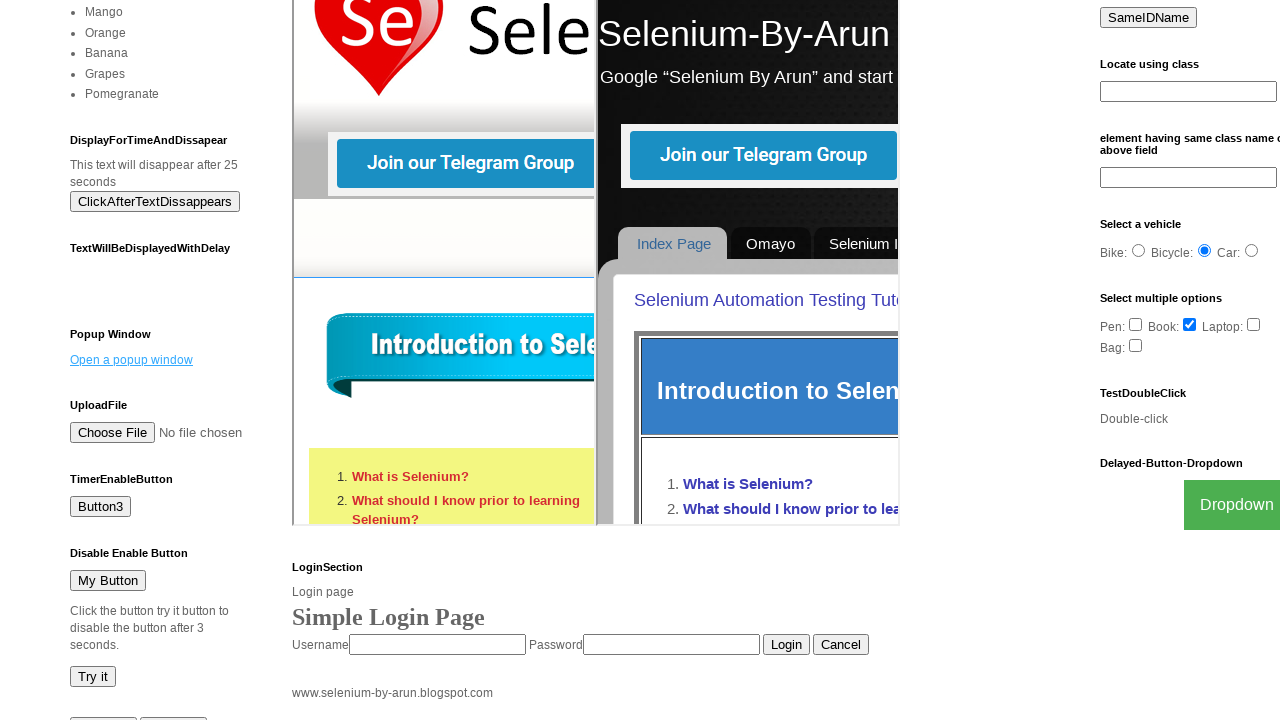

Verified page URL: https://the-internet.herokuapp.com/windows/new
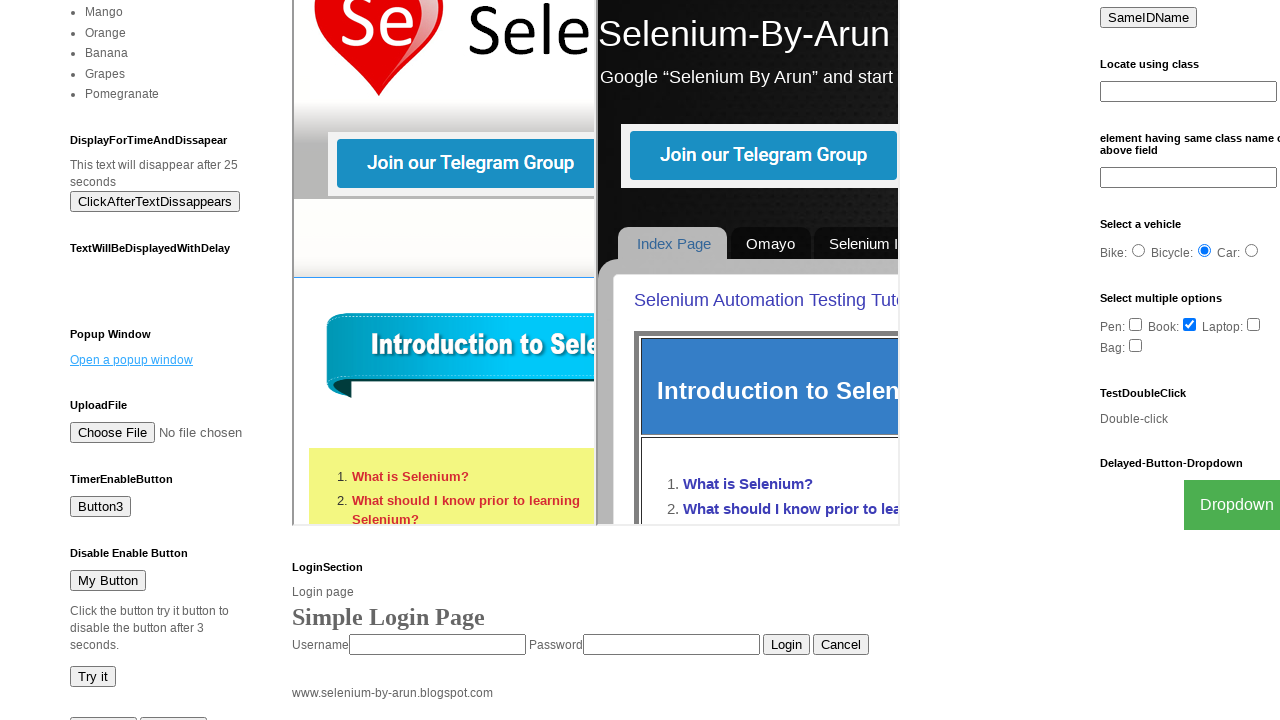

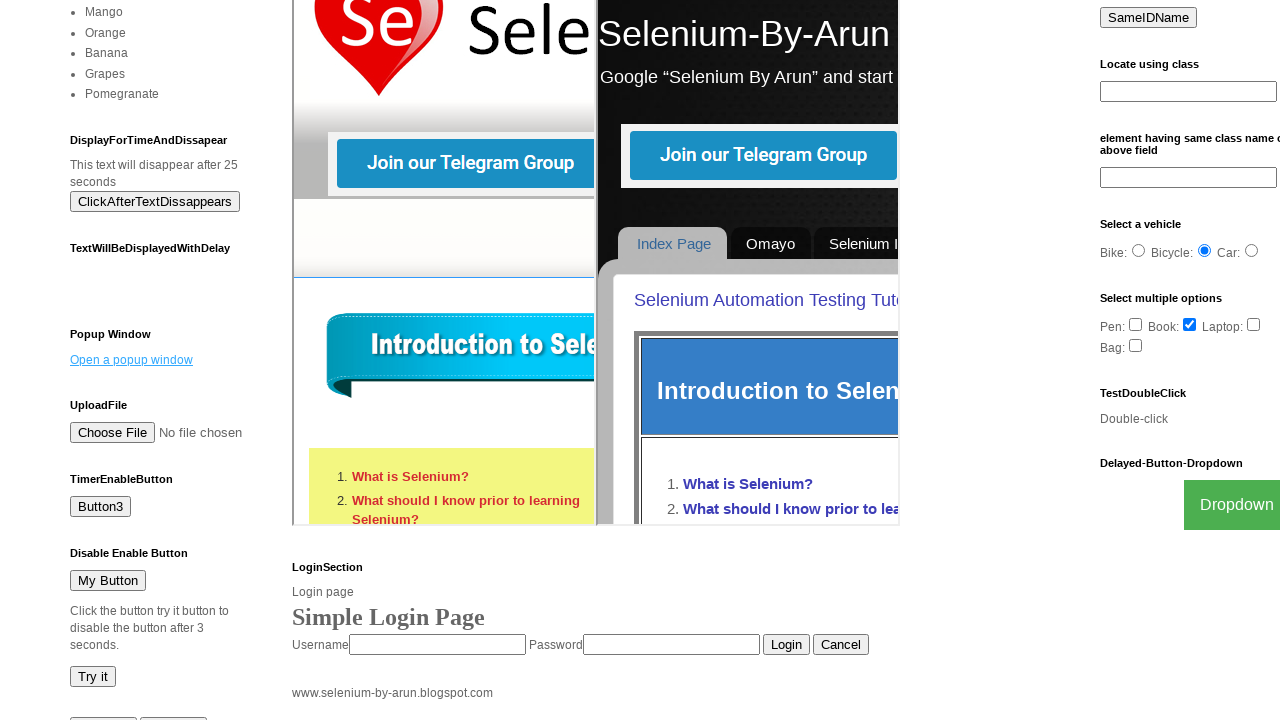